Tests the add/remove elements functionality by clicking the Add Element button twice to create two Delete buttons, then removing one and verifying the count

Starting URL: https://the-internet.herokuapp.com/add_remove_elements/

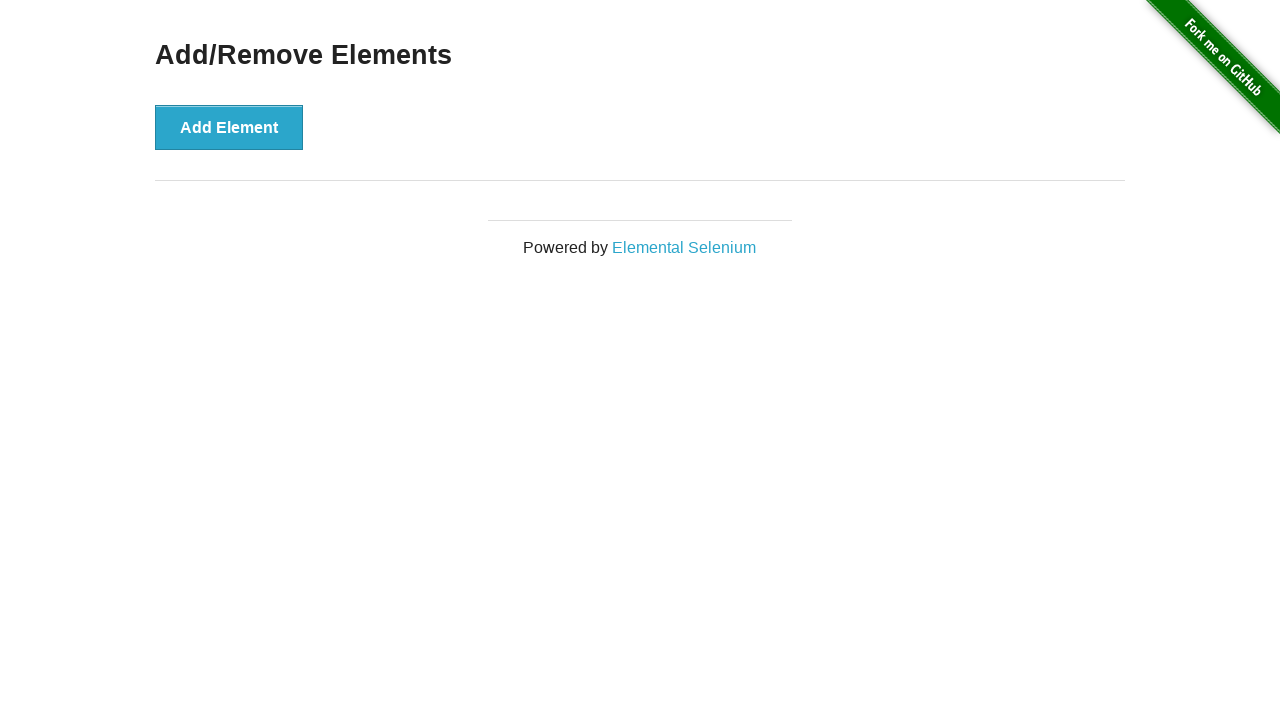

Clicked Add Element button to create first Delete button at (229, 127) on xpath=//button[text()='Add Element']
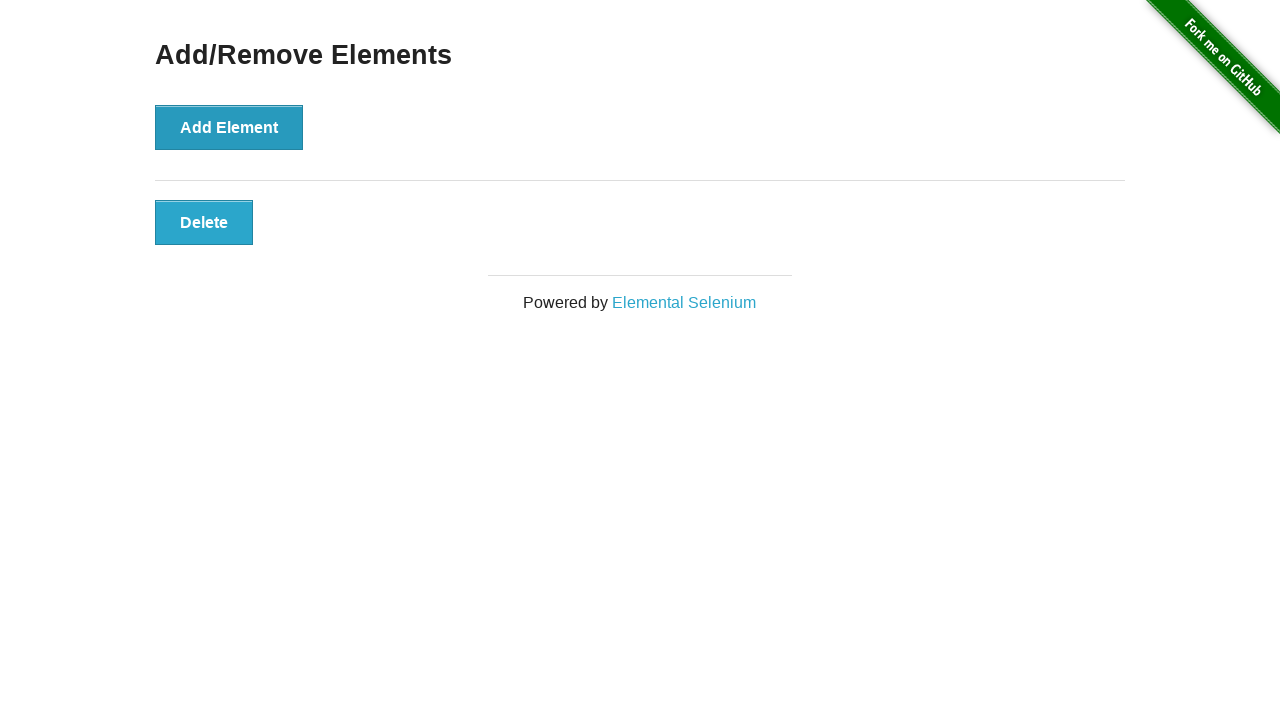

Clicked Add Element button to create second Delete button at (229, 127) on xpath=//button[text()='Add Element']
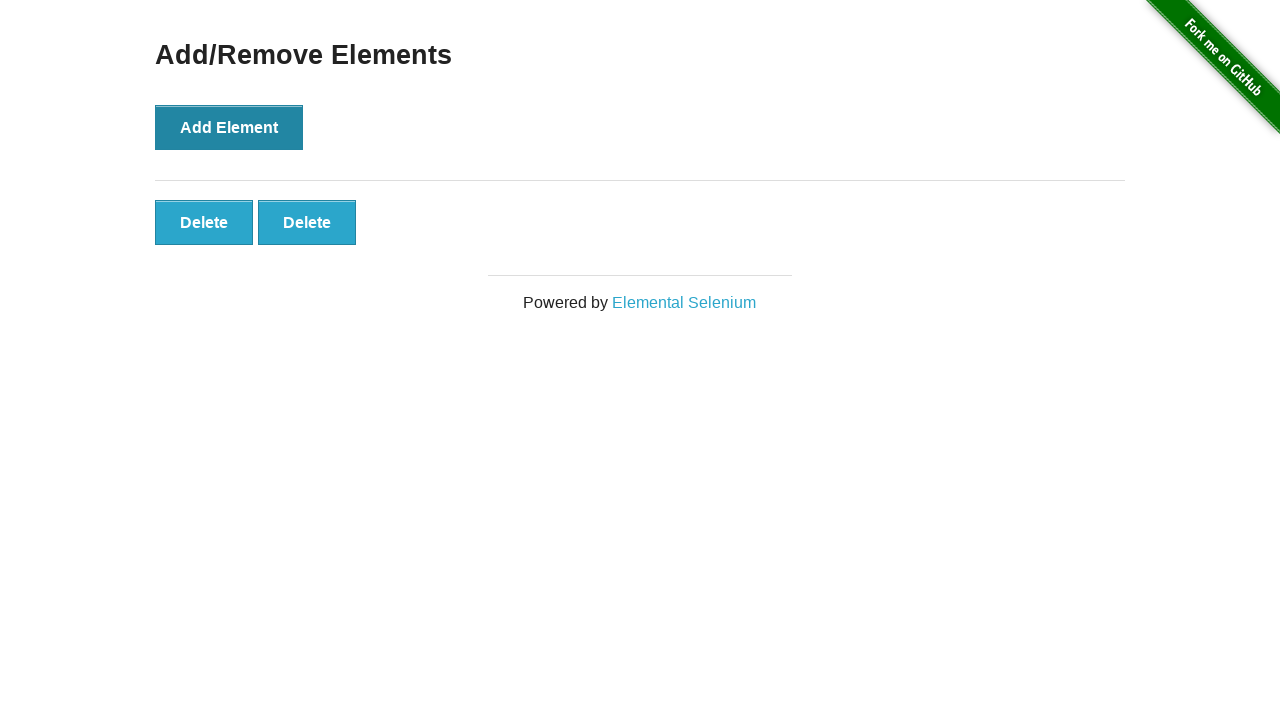

Located Delete buttons - found 2 buttons
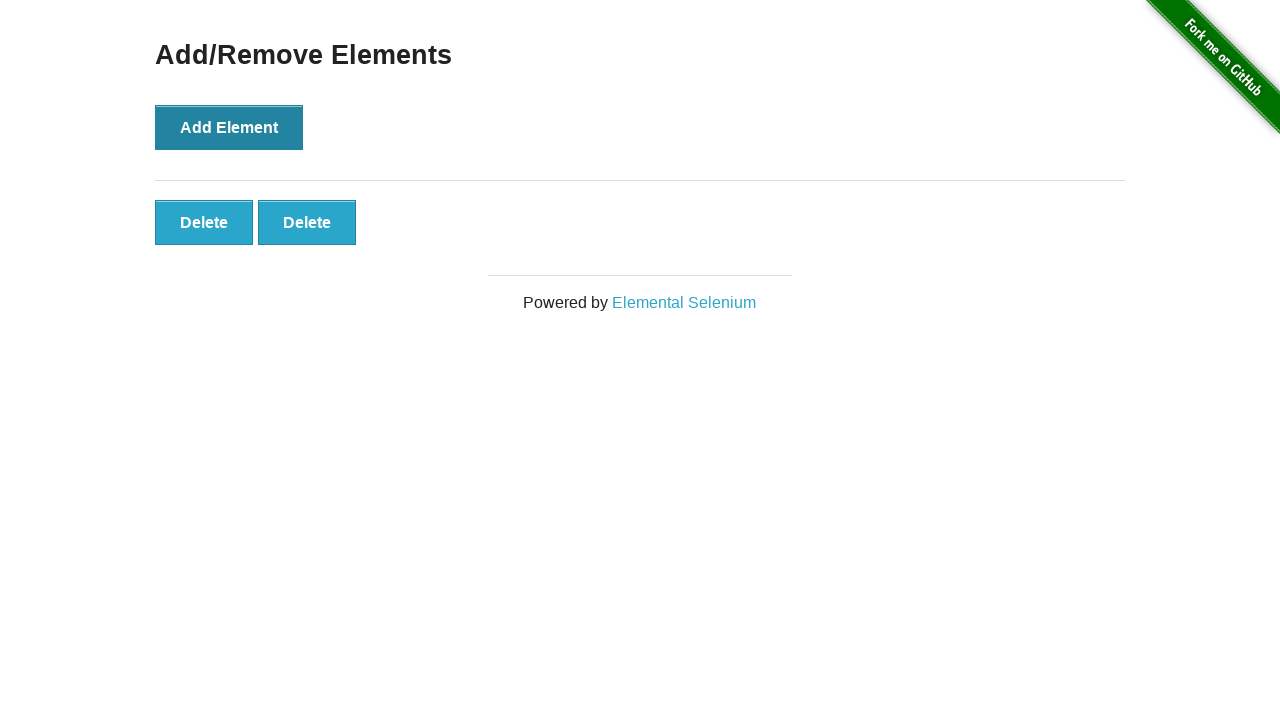

Verified that 2 Delete buttons exist
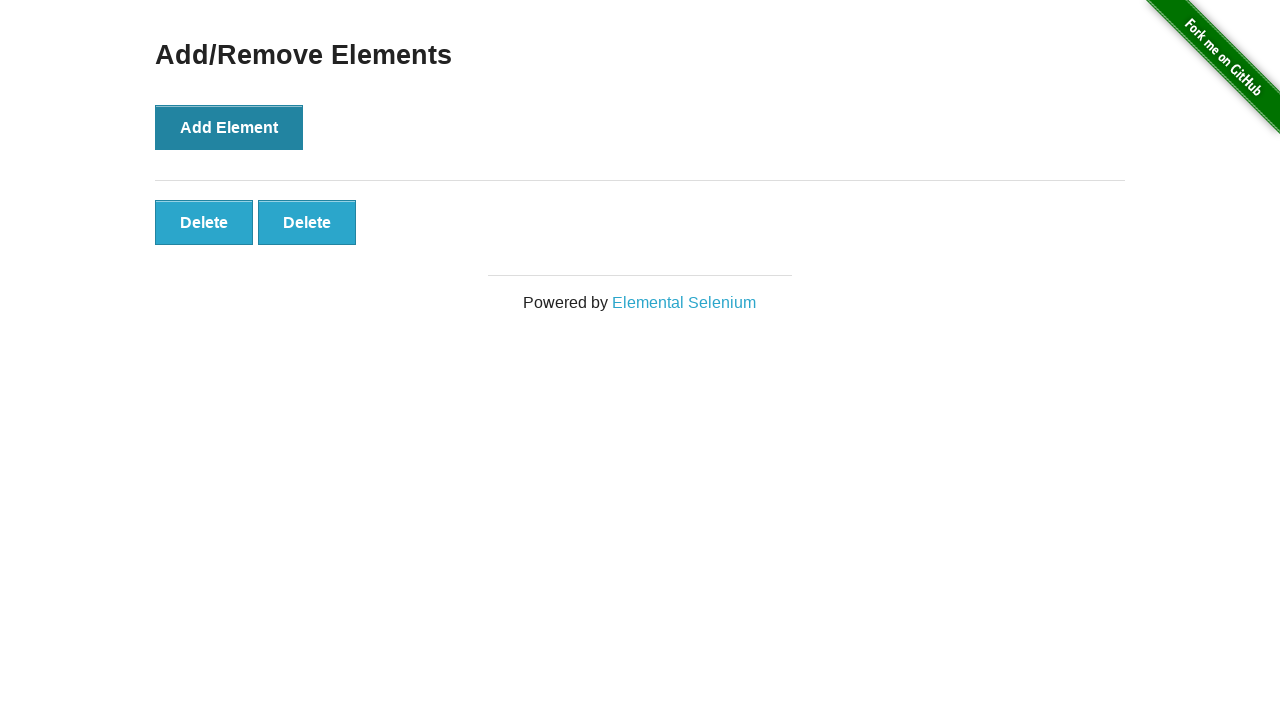

Clicked the second Delete button to remove it at (307, 222) on xpath=//*[@id='elements']/button[2]
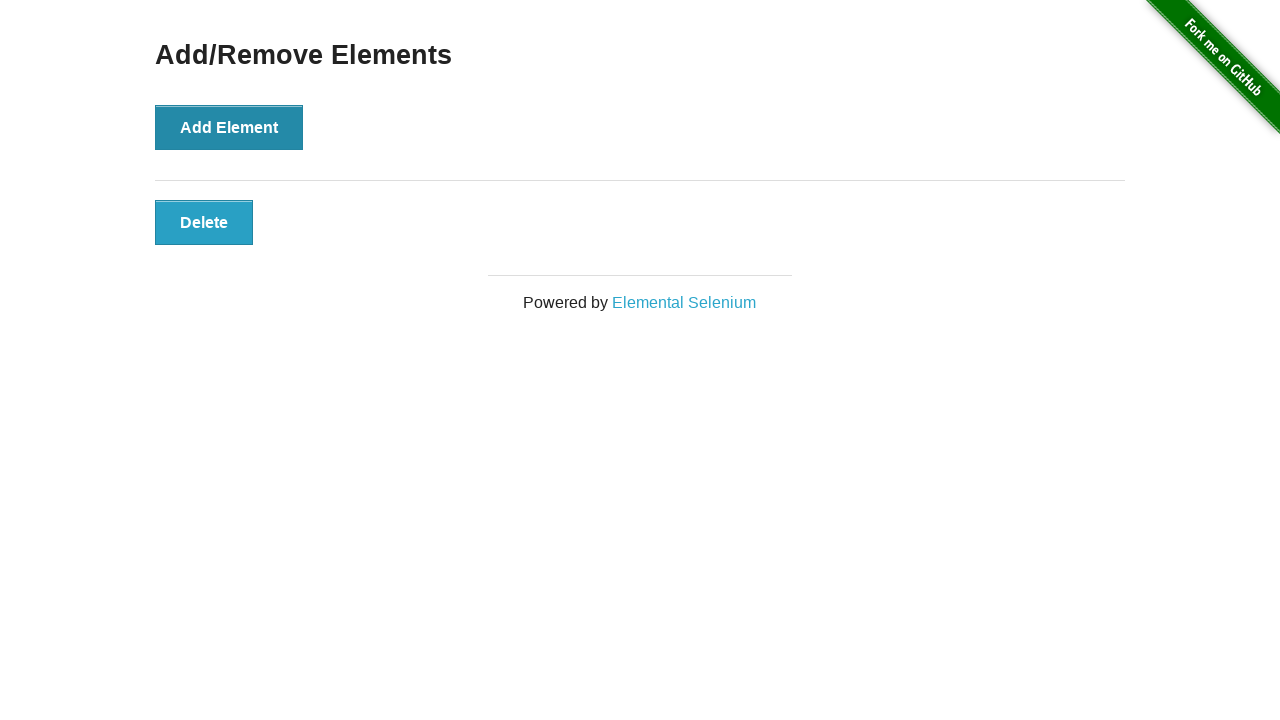

Located Delete buttons - found 1 button remaining
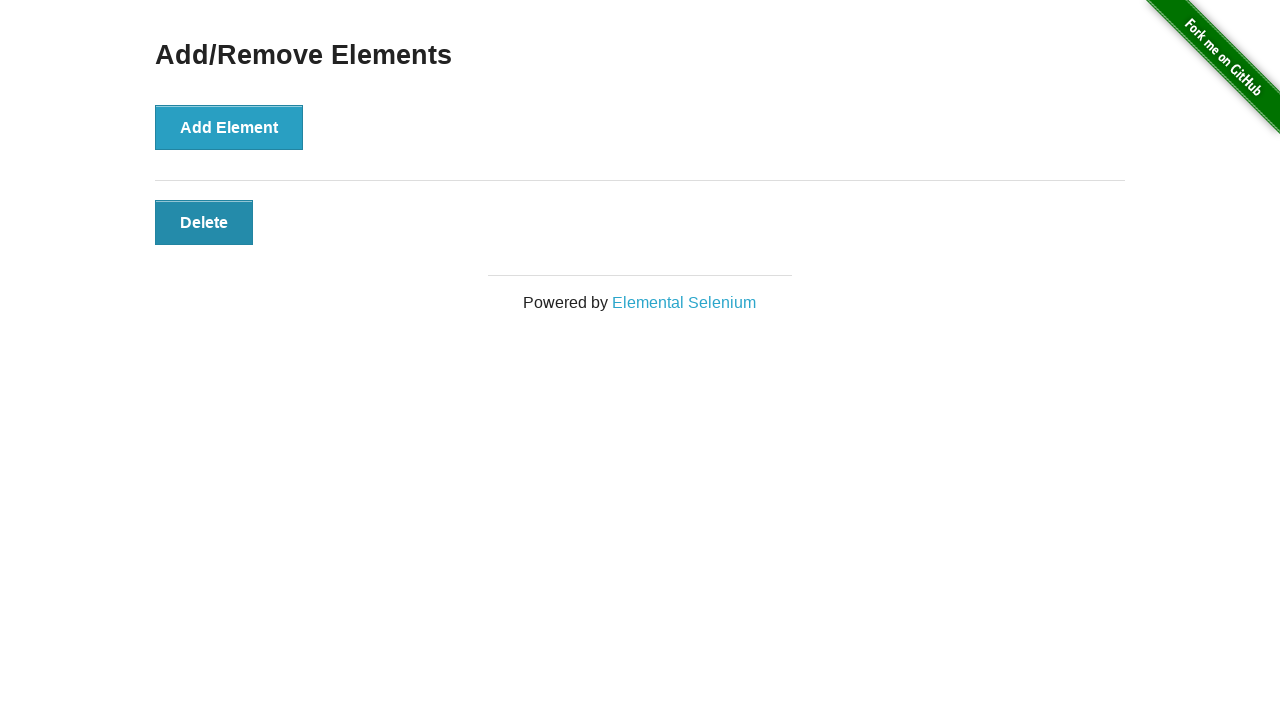

Verified that only 1 Delete button remains
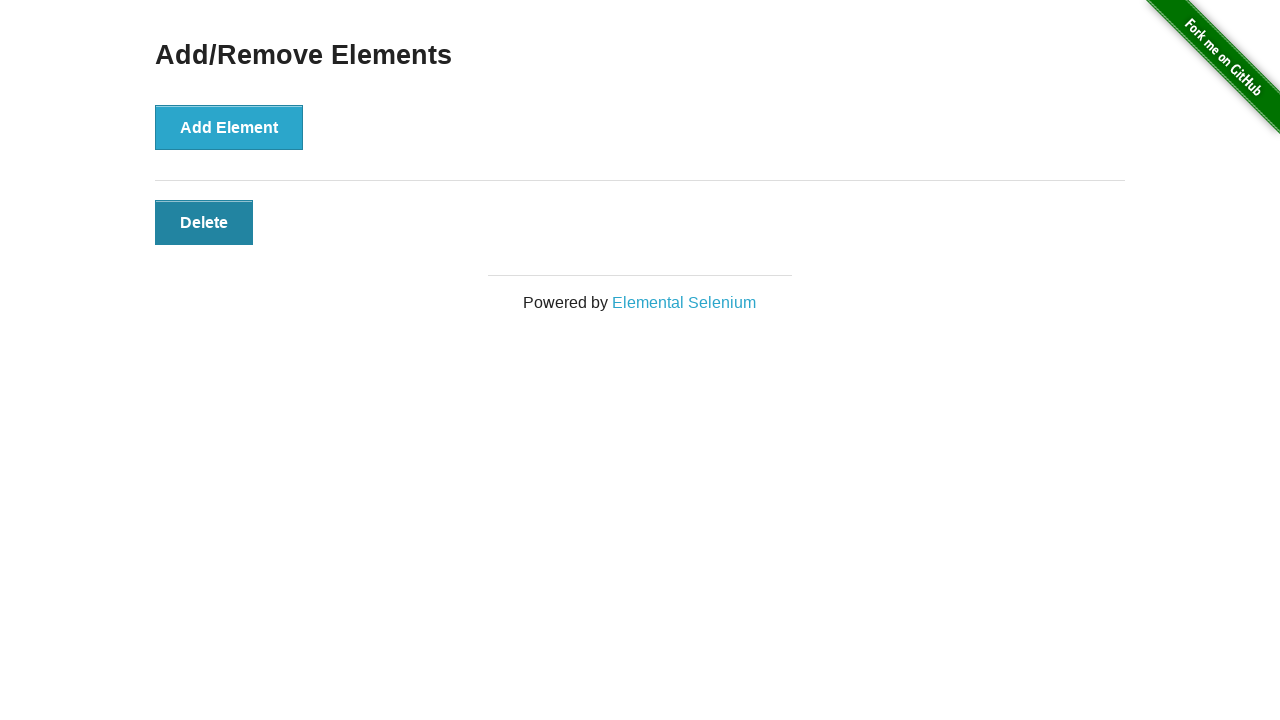

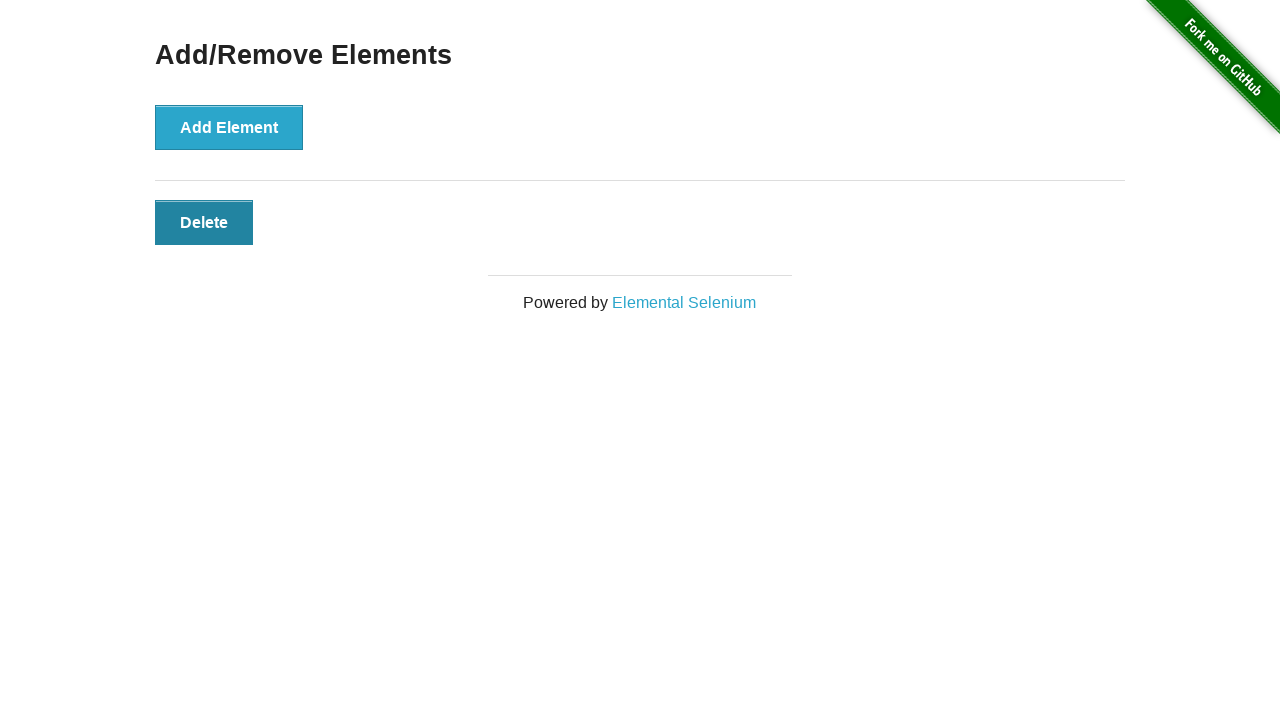